Tests double-click functionality on W3Schools tryit editor by switching to iframe and double-clicking a button element

Starting URL: https://www.w3schools.com/tags/tryit.asp?filename=tryhtml5_ev_ondblclick

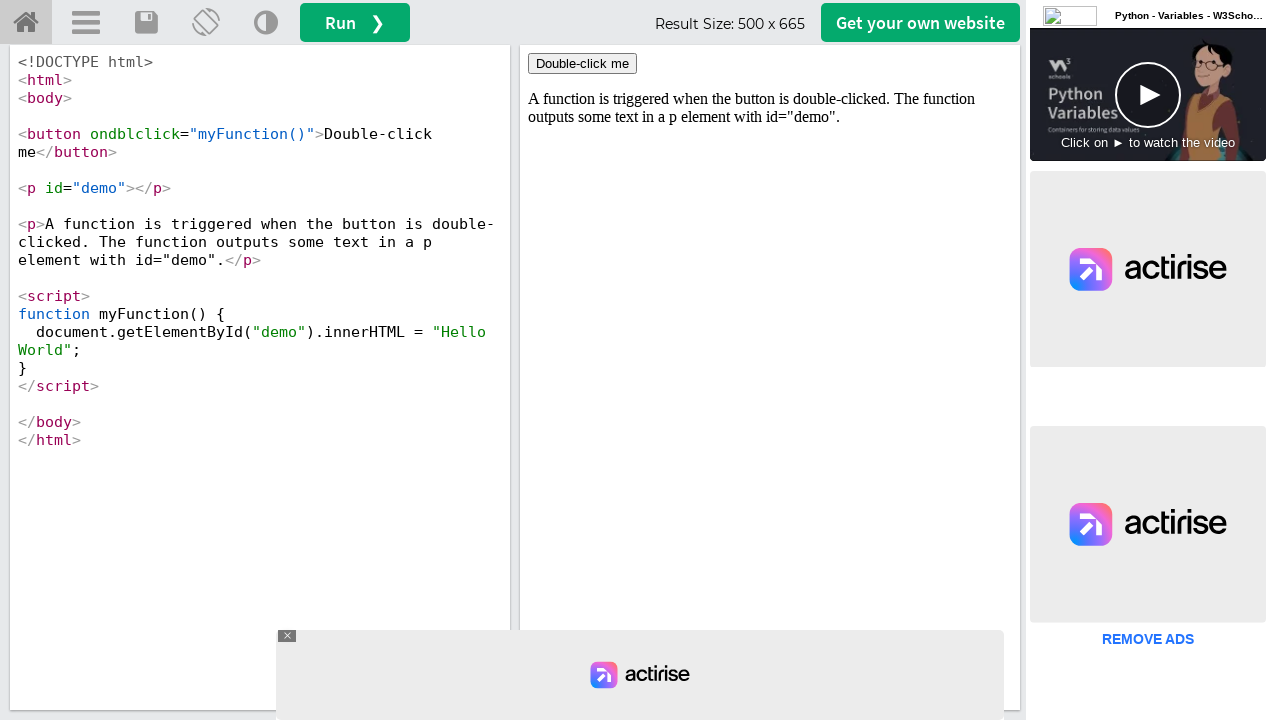

Switched to iframeResult frame
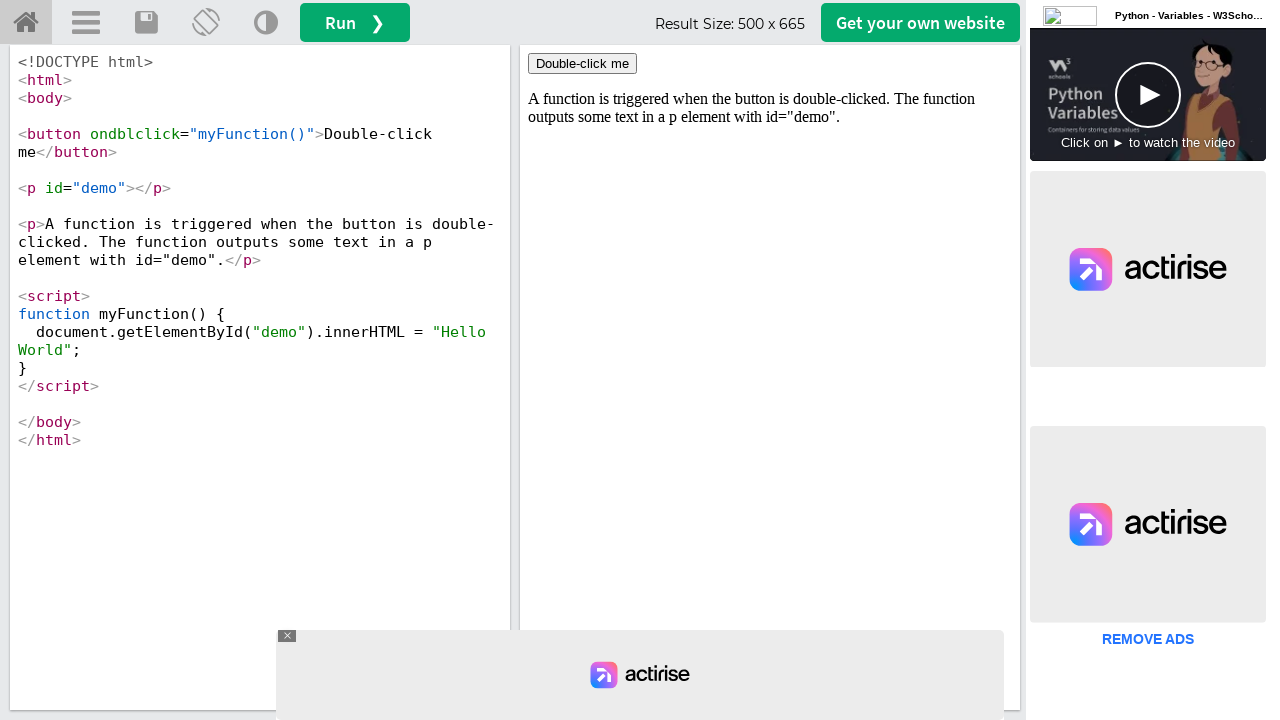

Double-clicked the 'Double-click me' button to trigger ondblclick event at (582, 64) on xpath=//button[text()='Double-click me']
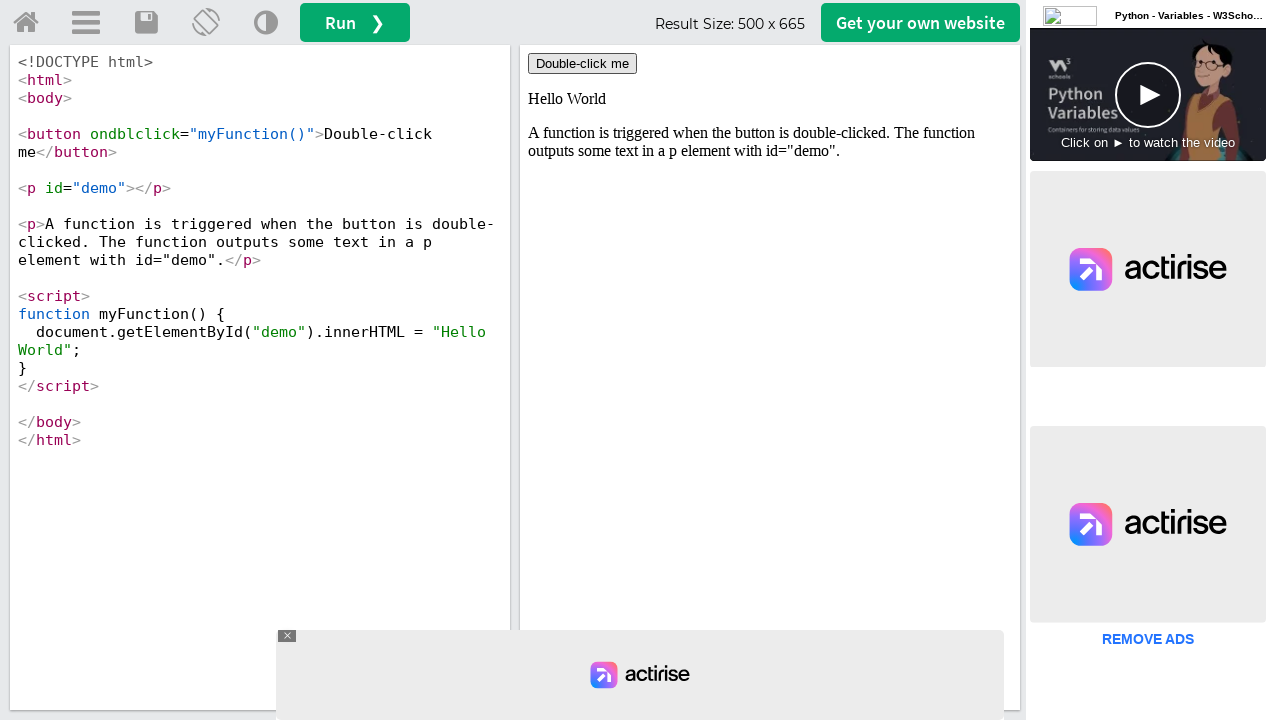

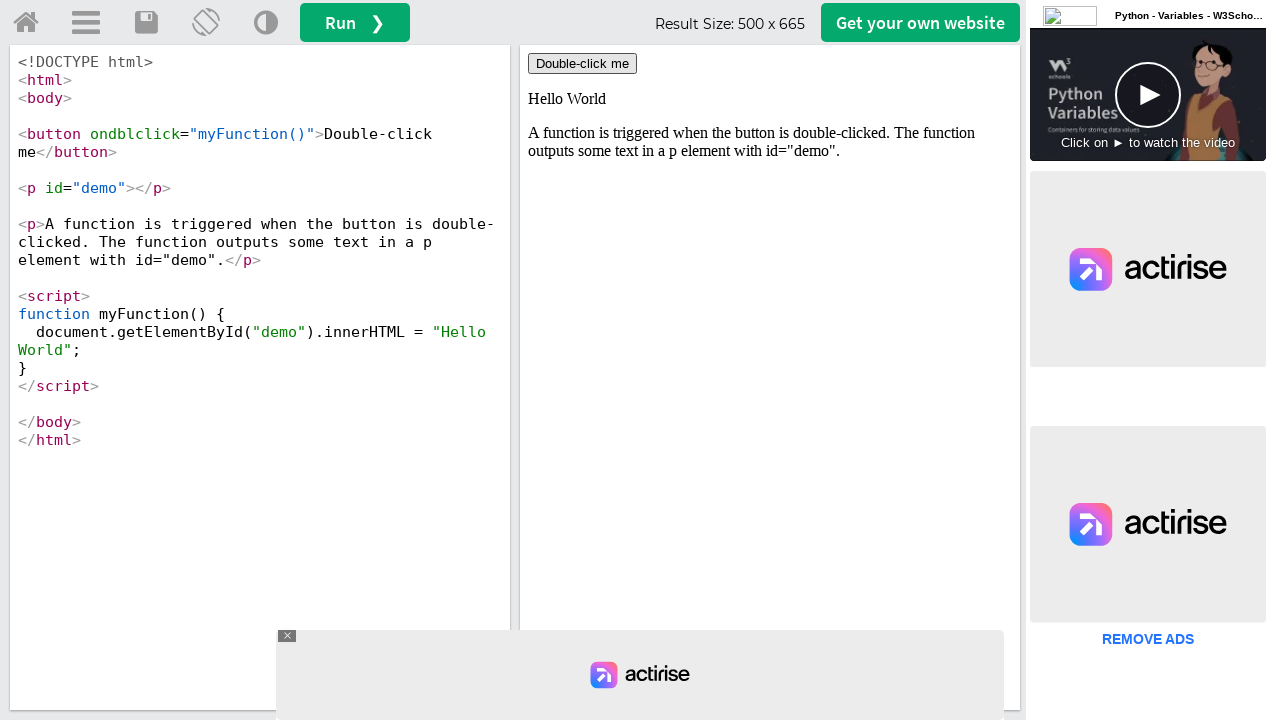